Opens the DemoBlaze website and verifies the URL is correct

Starting URL: https://www.demoblaze.com/

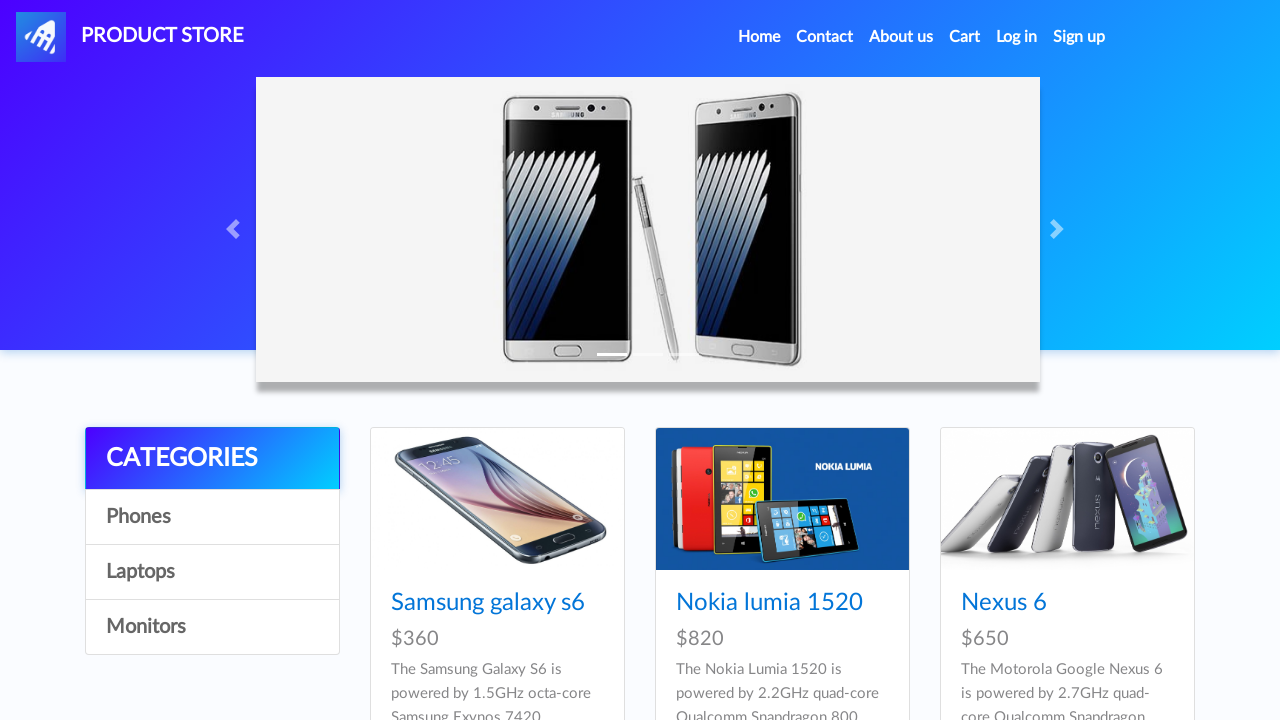

Navigated to DemoBlaze website
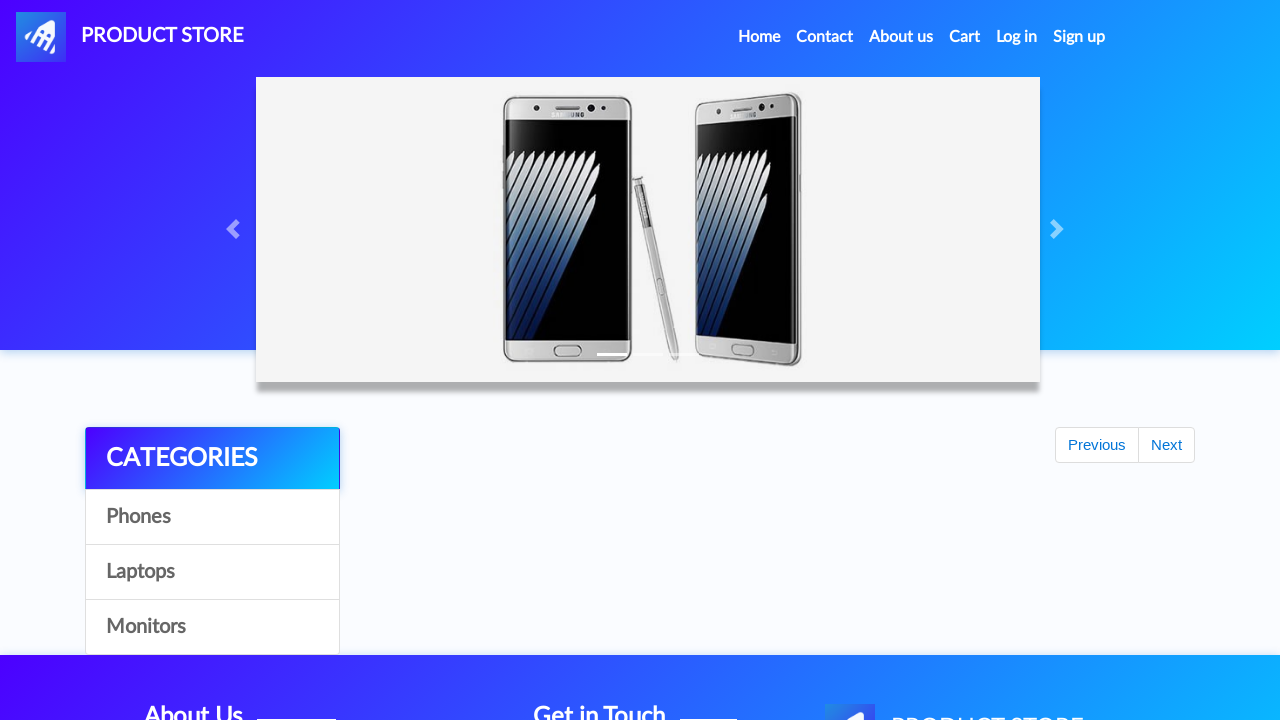

Verified URL is correct (https://www.demoblaze.com/ or https://www.demoblaze.com/index.html)
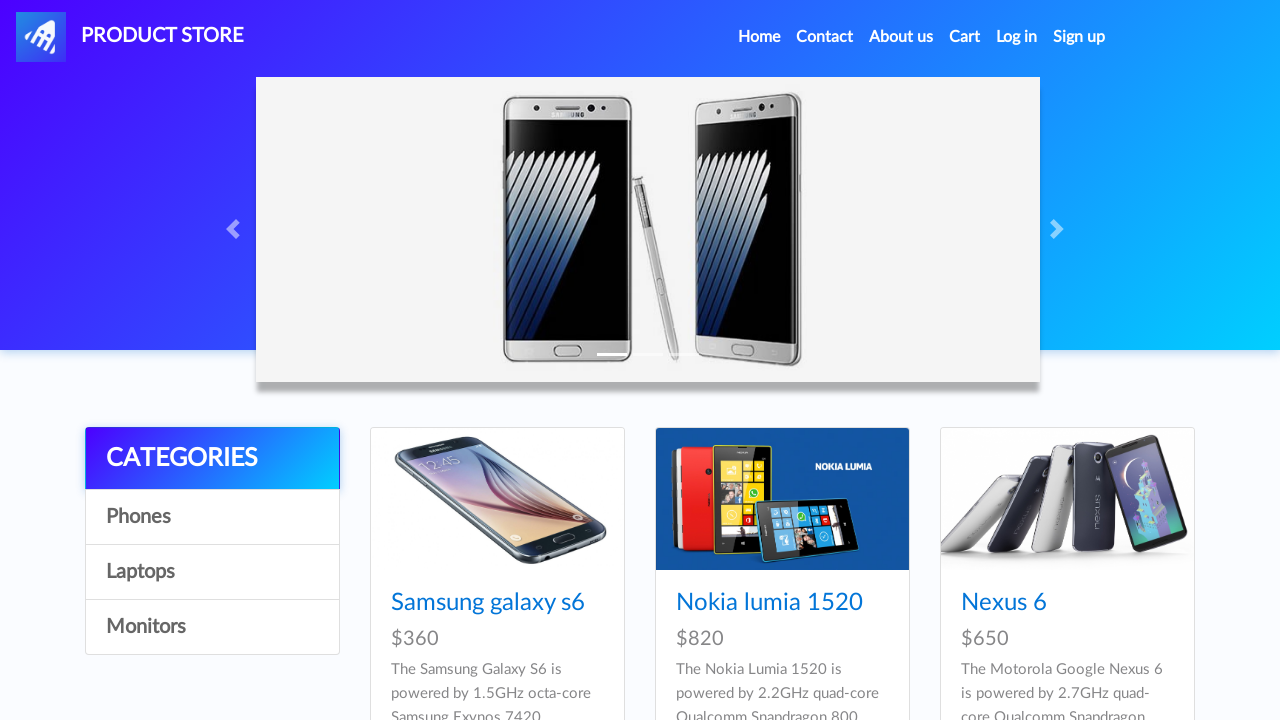

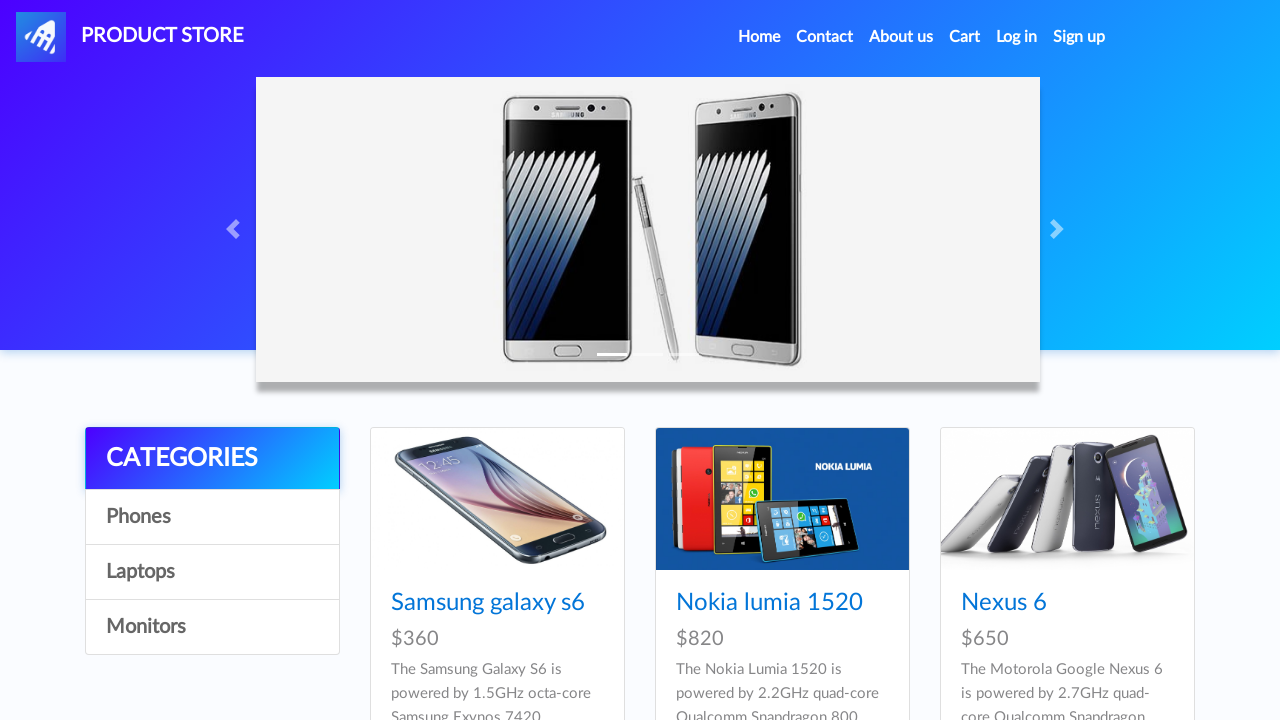